Navigates to imooc.com, closes an advertisement popup, goes to the Q&A section, scrolls through the page to find a specific question, and clicks on it.

Starting URL: https://imooc.com

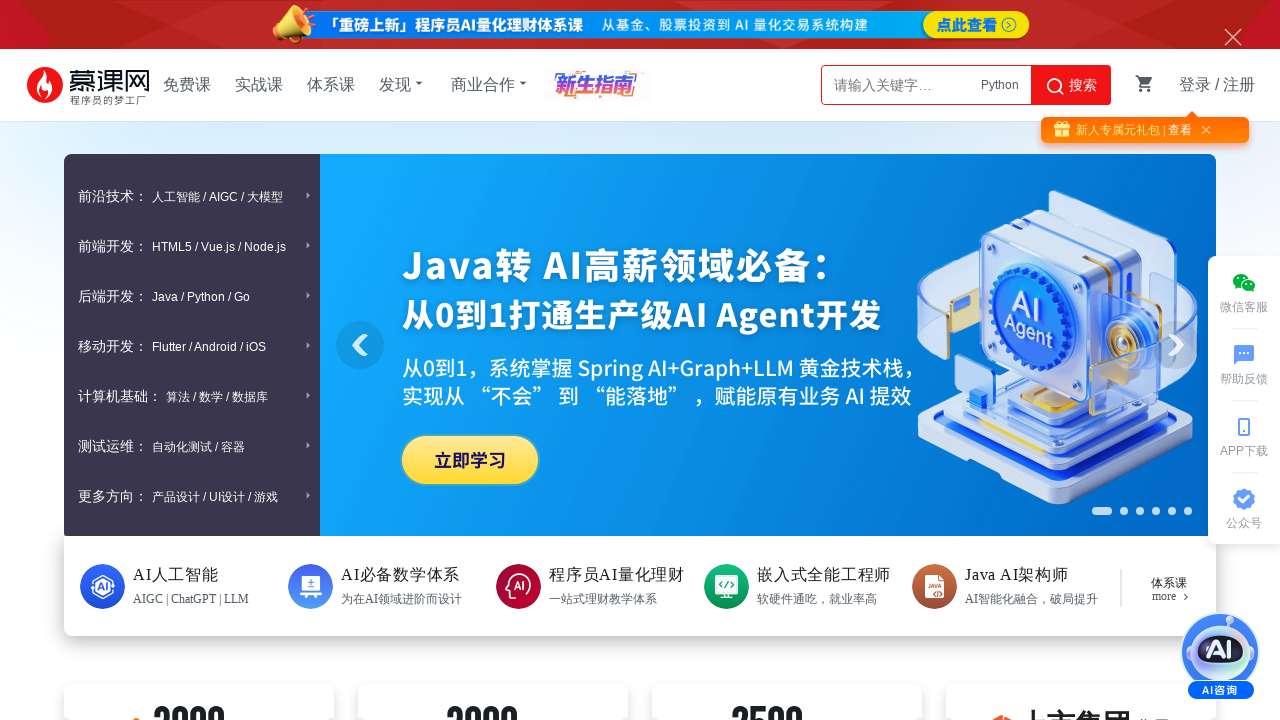

Page loaded with domcontentloaded state
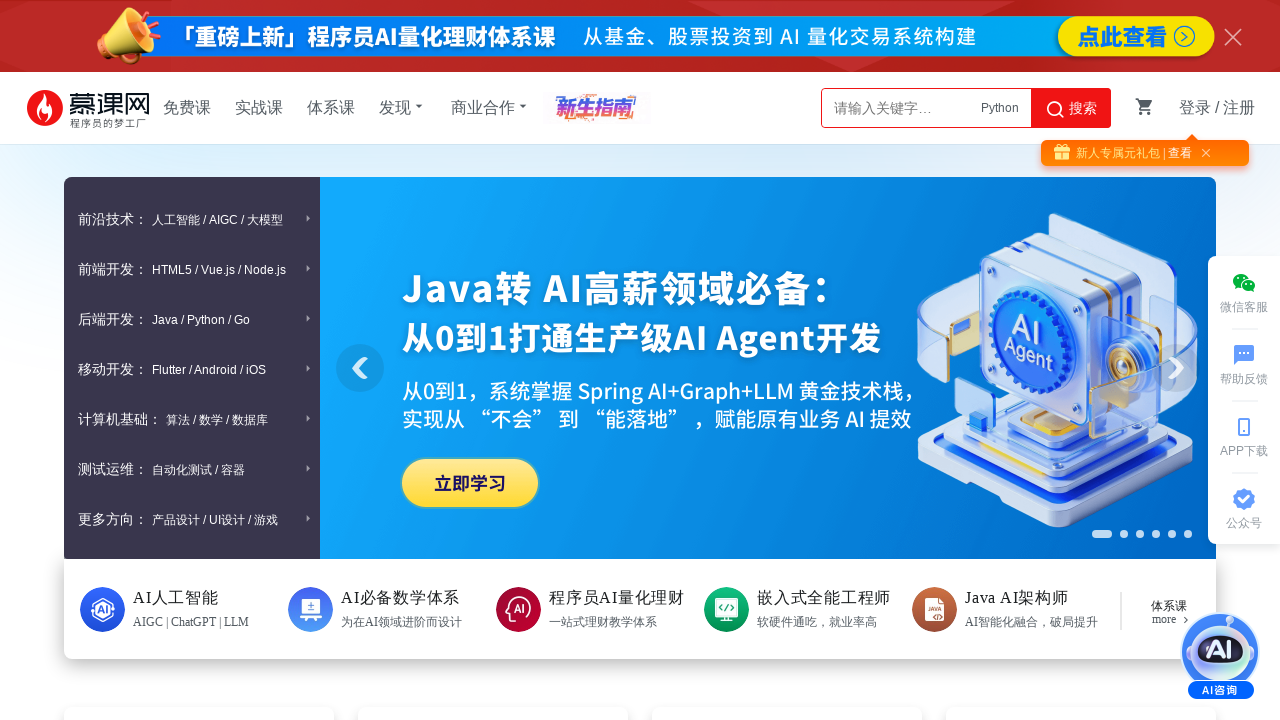

Advertisement popup not found or already closed on #js-advpop-close
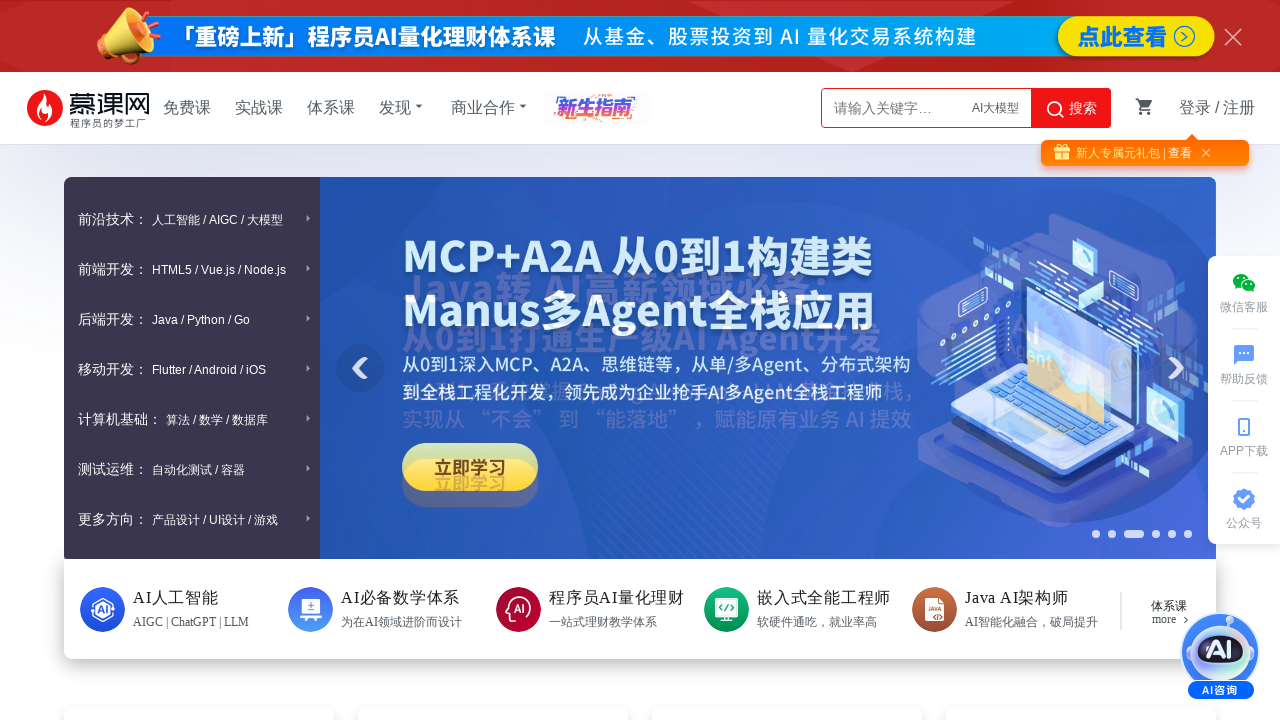

Navigated to imooc.com Q&A section
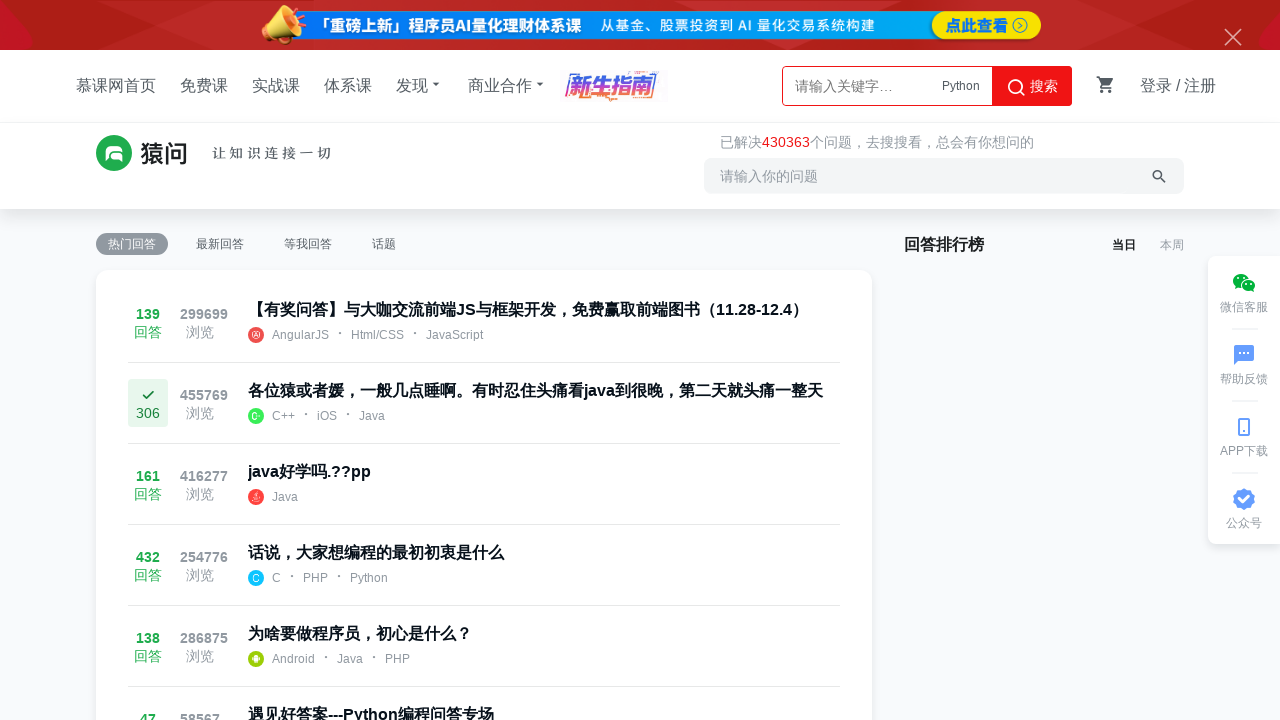

Question list loaded
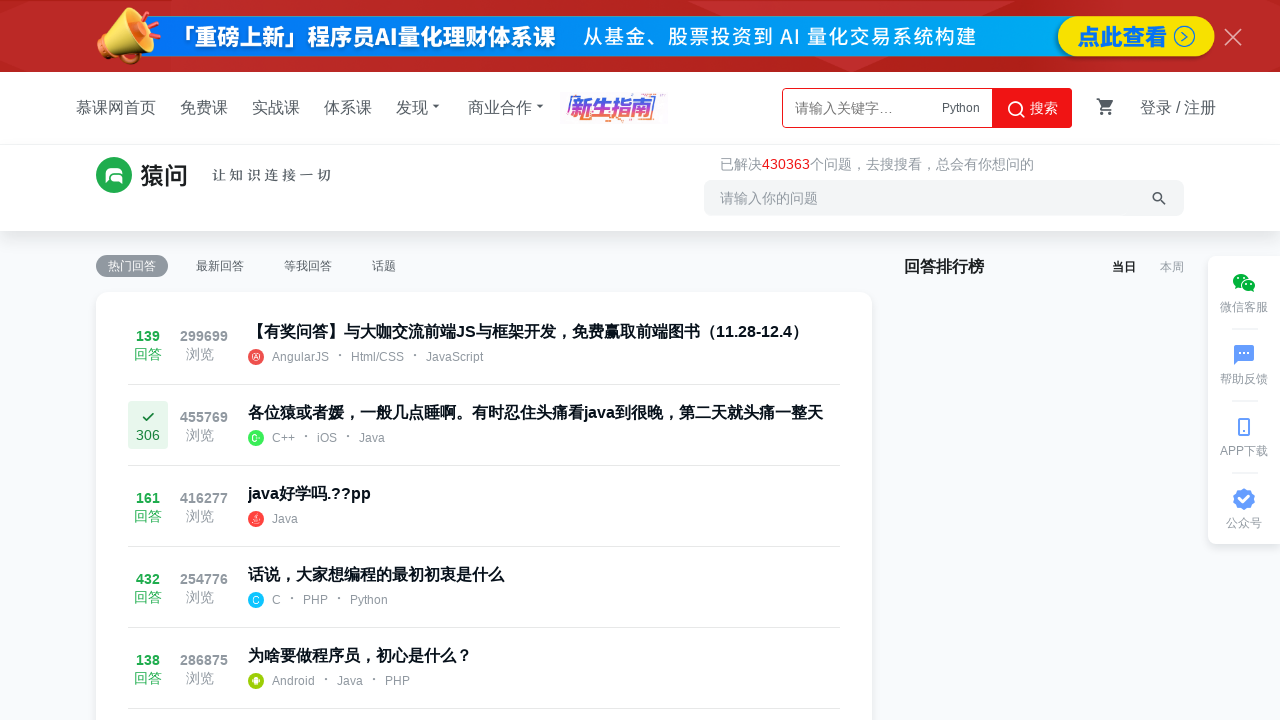

Found and clicked target question: '我现在的情况能找到工作吗？' at (544, 360) on .que-con a >> nth=36
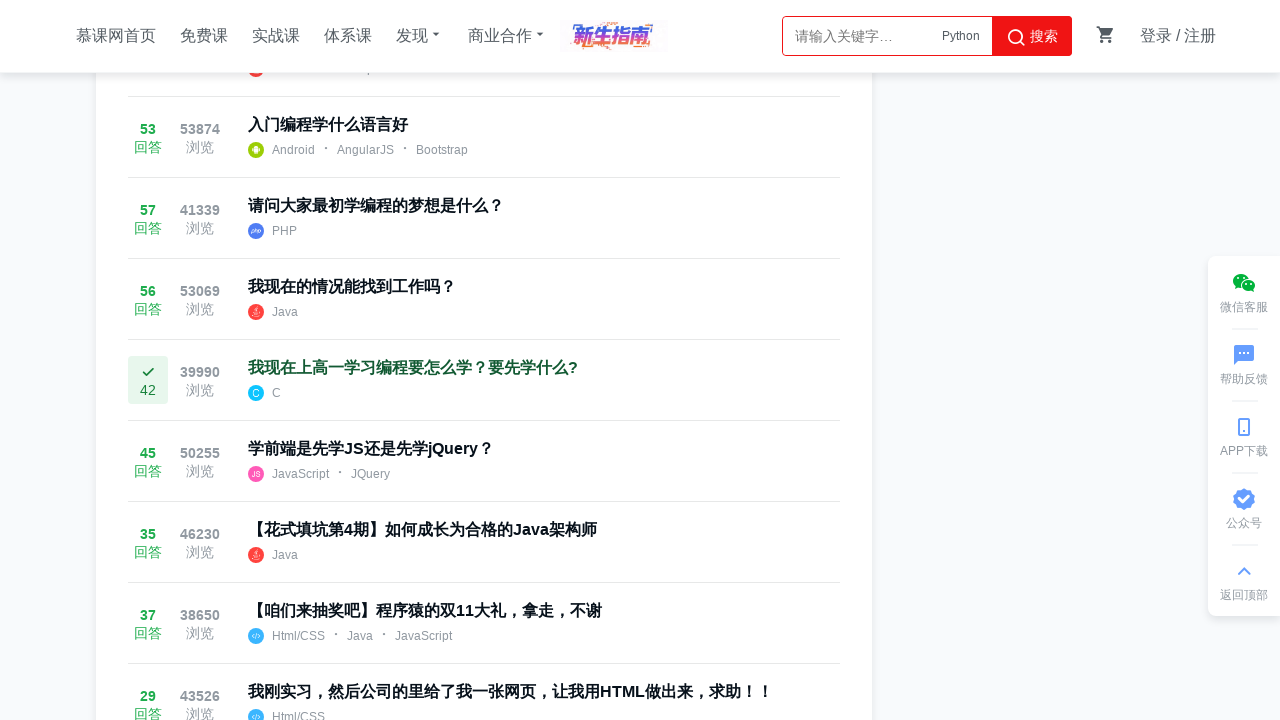

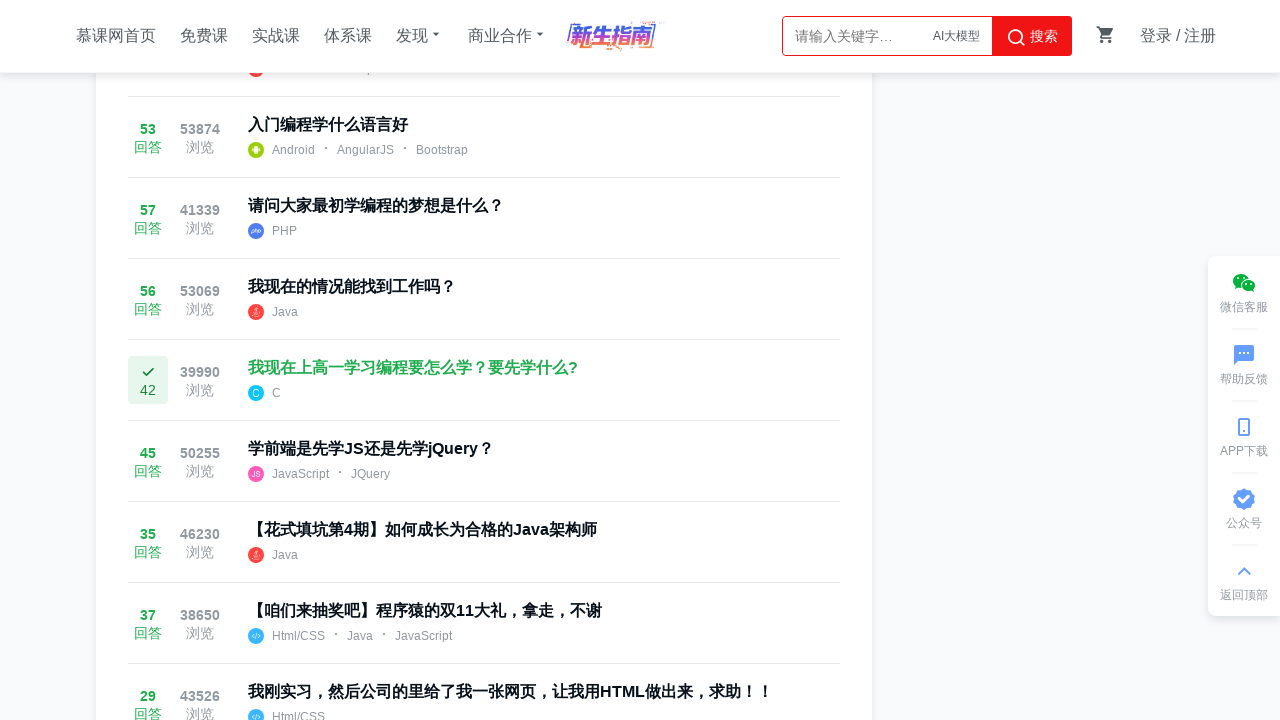